Tests that the 'Get Started' link exists with correct href and navigates to the intro page when clicked

Starting URL: https://playwright.dev/

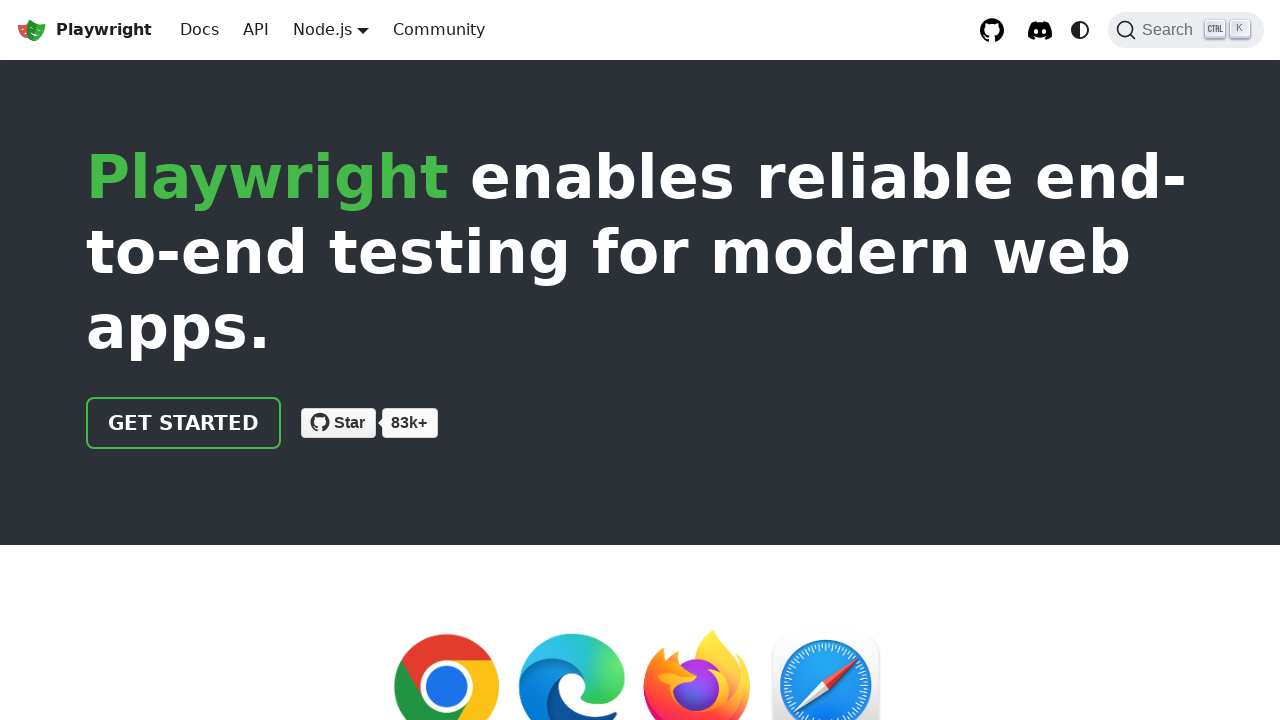

Located the 'Get Started' link element
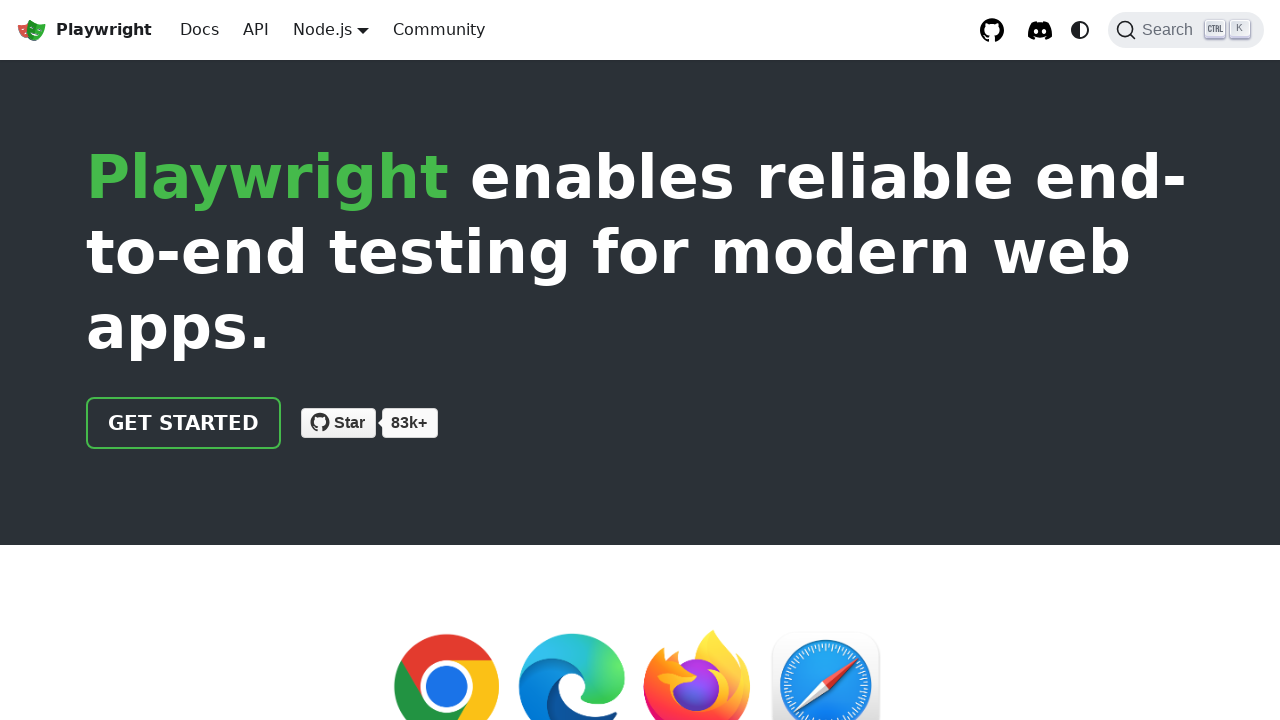

Verified 'Get Started' link has correct href attribute '/docs/intro'
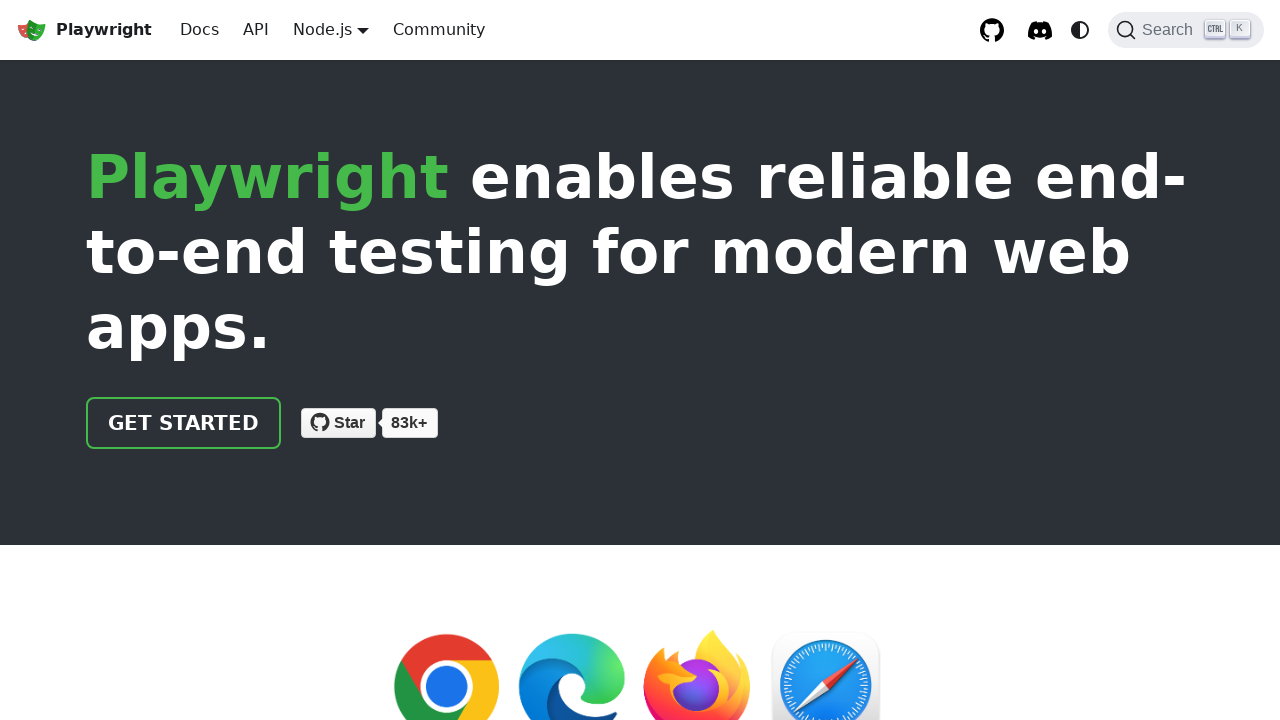

Clicked the 'Get Started' link at (184, 423) on internal:text="Get Started"i
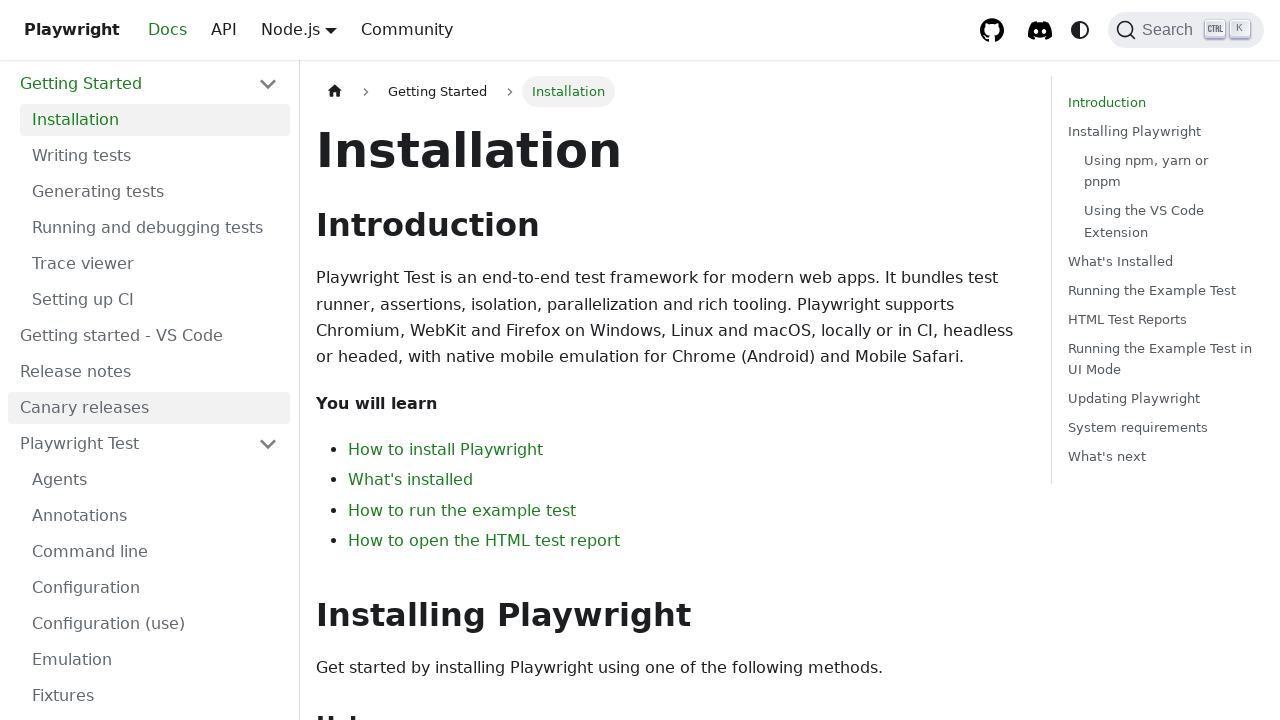

Navigation to intro page completed
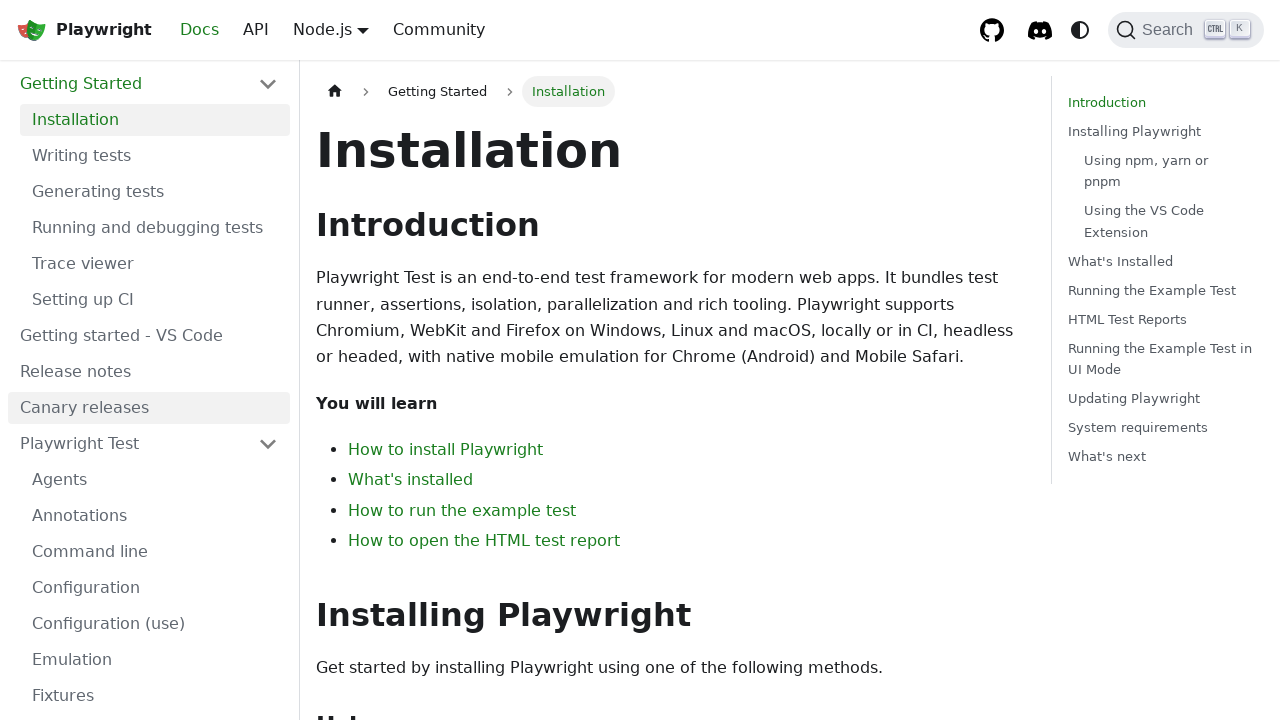

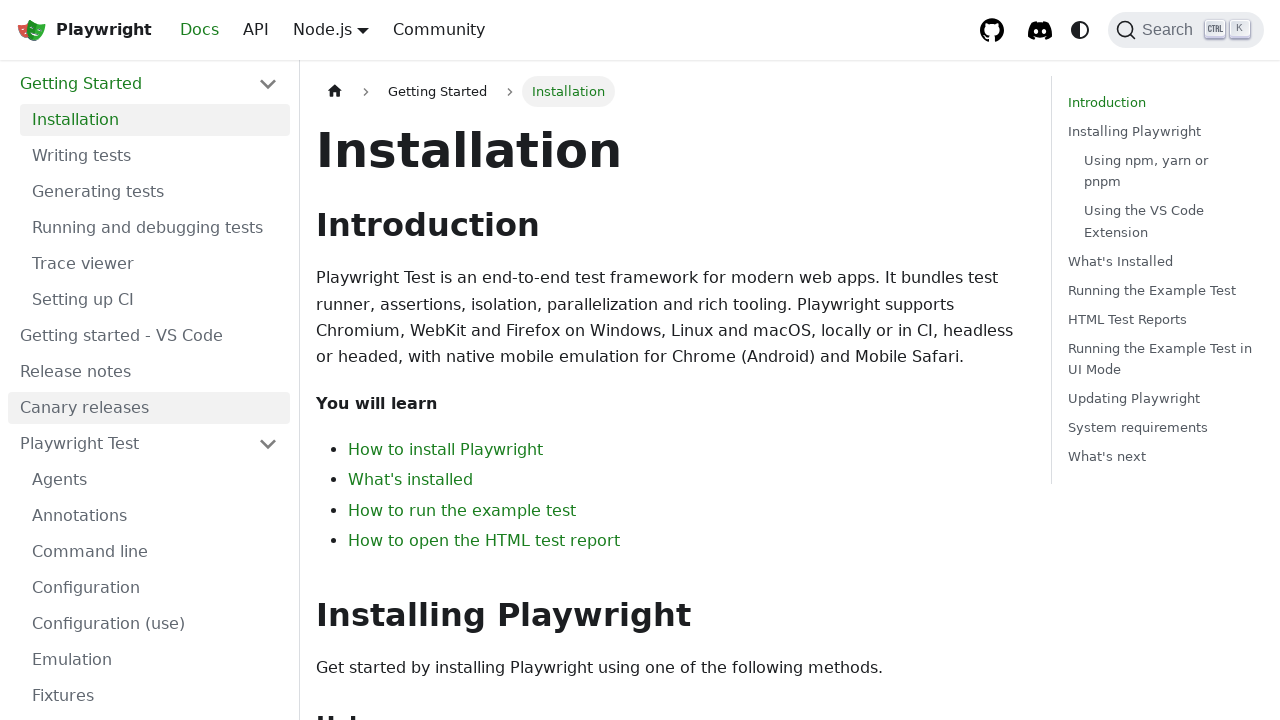